Tests waitForDisplayed functionality by clicking a start button and waiting for dynamic content to appear

Starting URL: https://the-internet.herokuapp.com/dynamic_loading/1

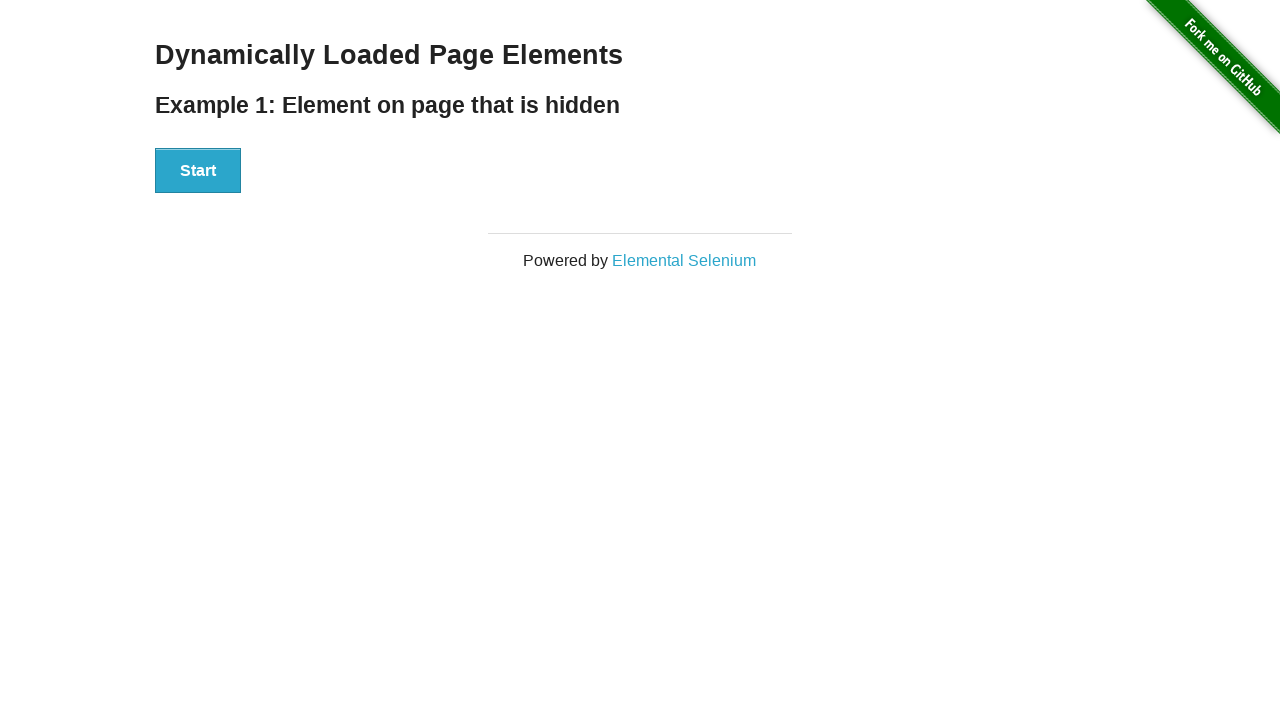

Clicked the start button at (198, 171) on #start button
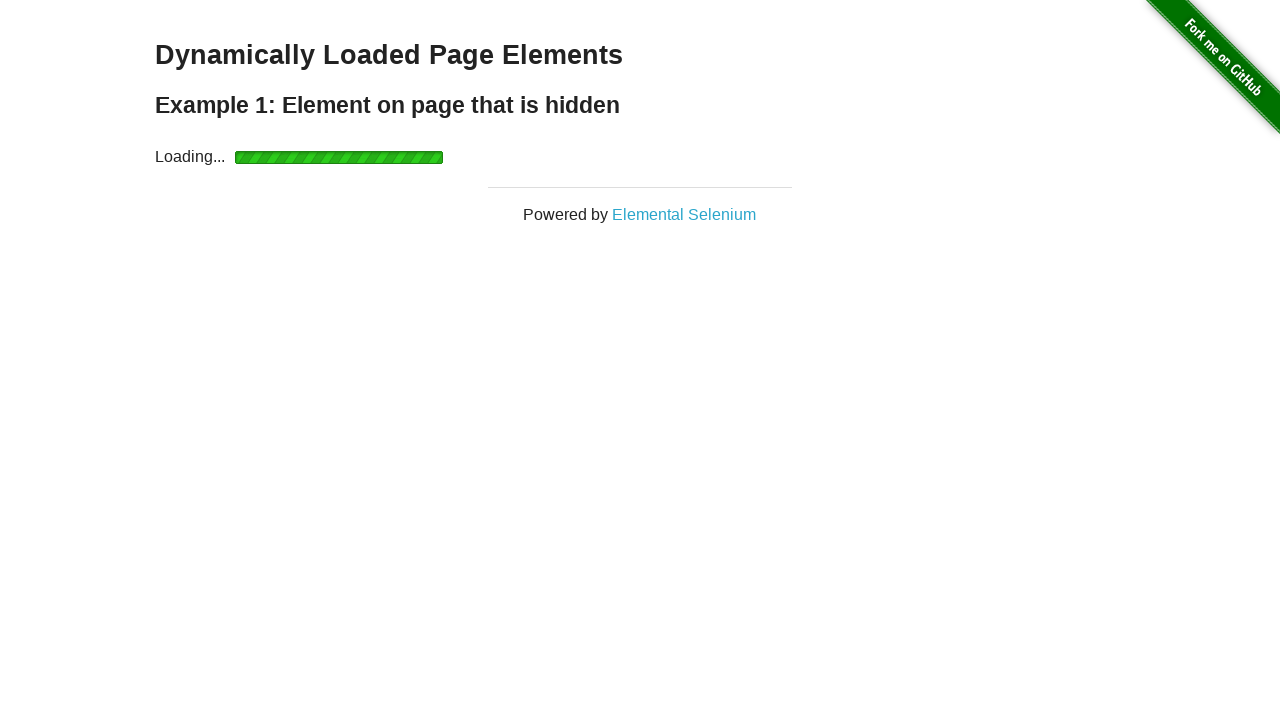

Waited for dynamic content to appear and finish element became visible
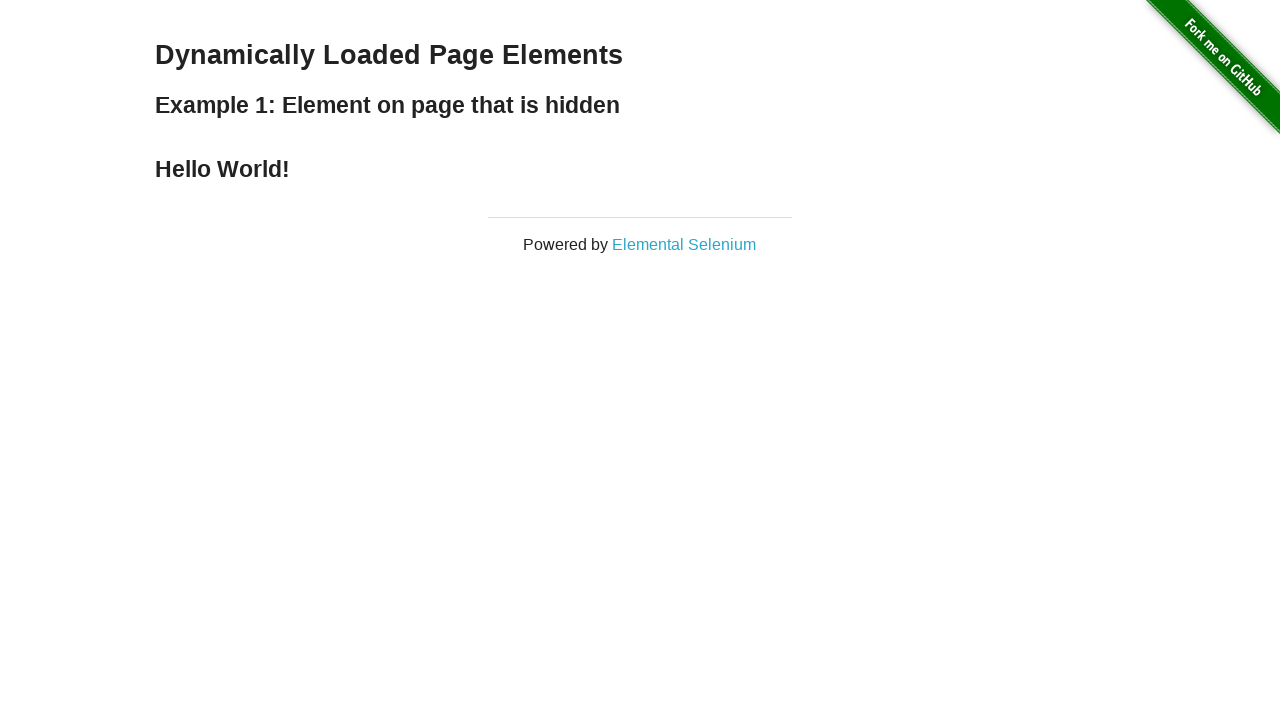

Retrieved text content from finish element heading
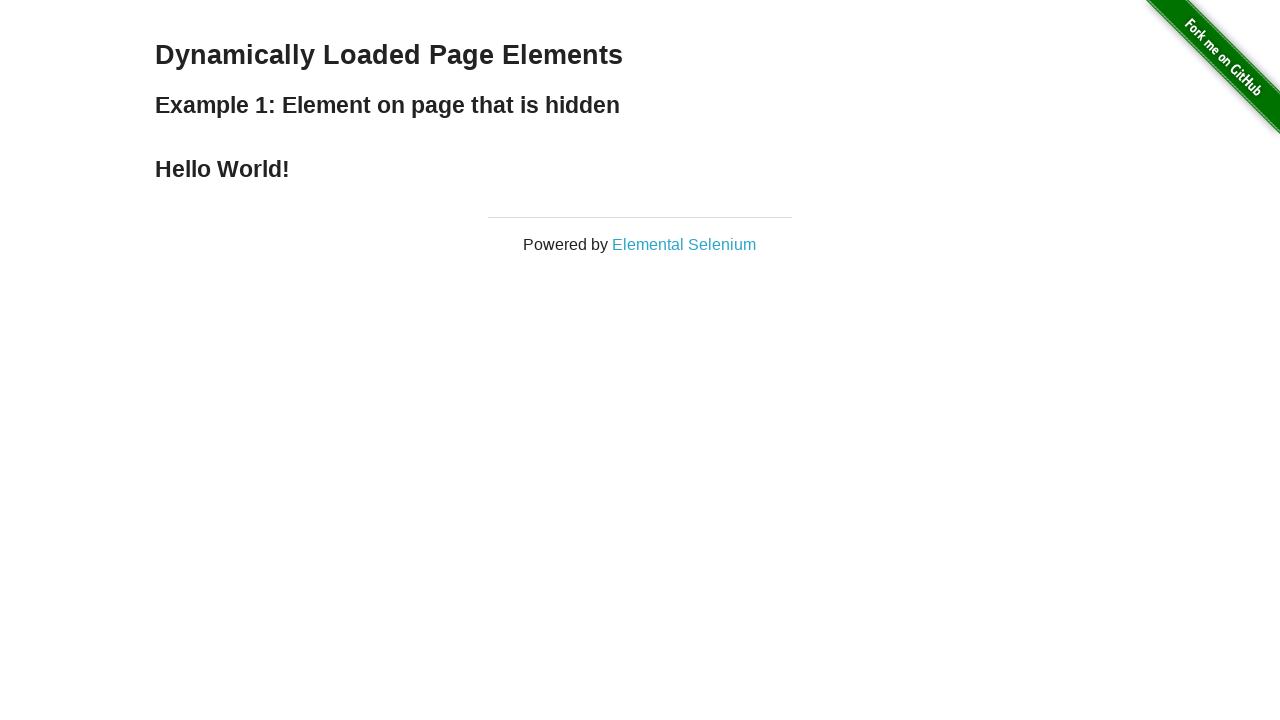

Verified that the finish element displays 'Hello World!'
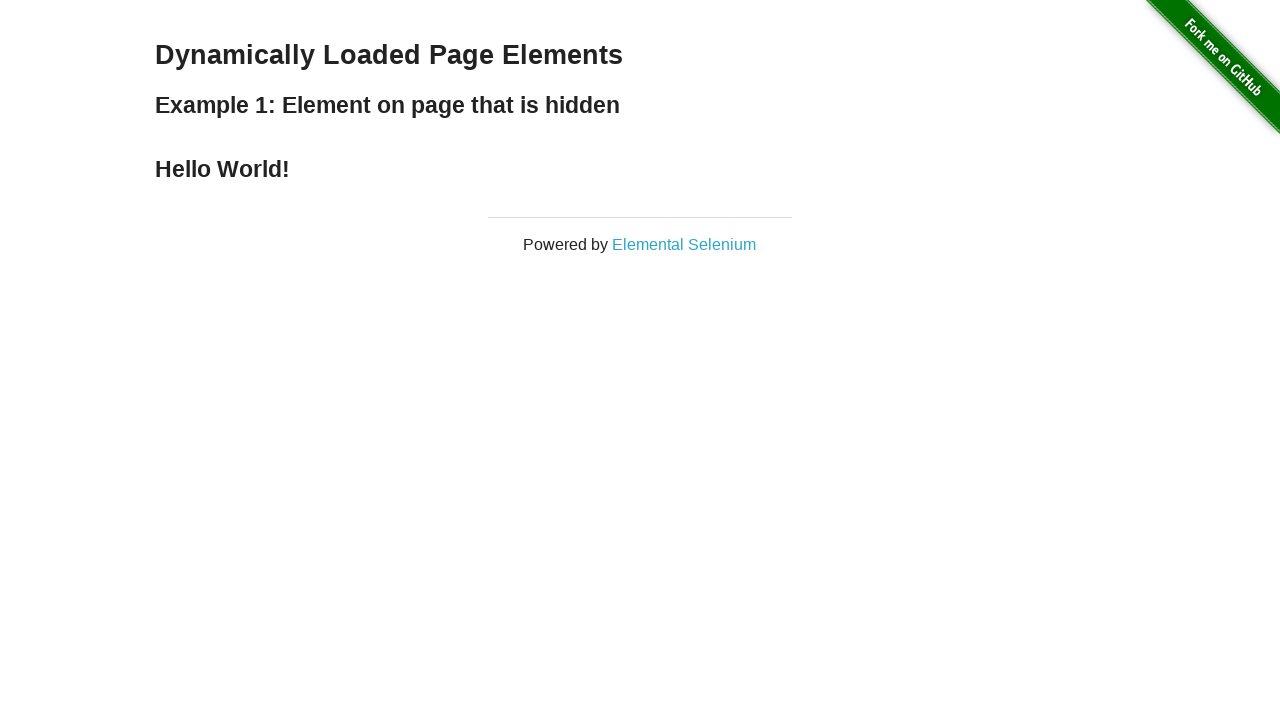

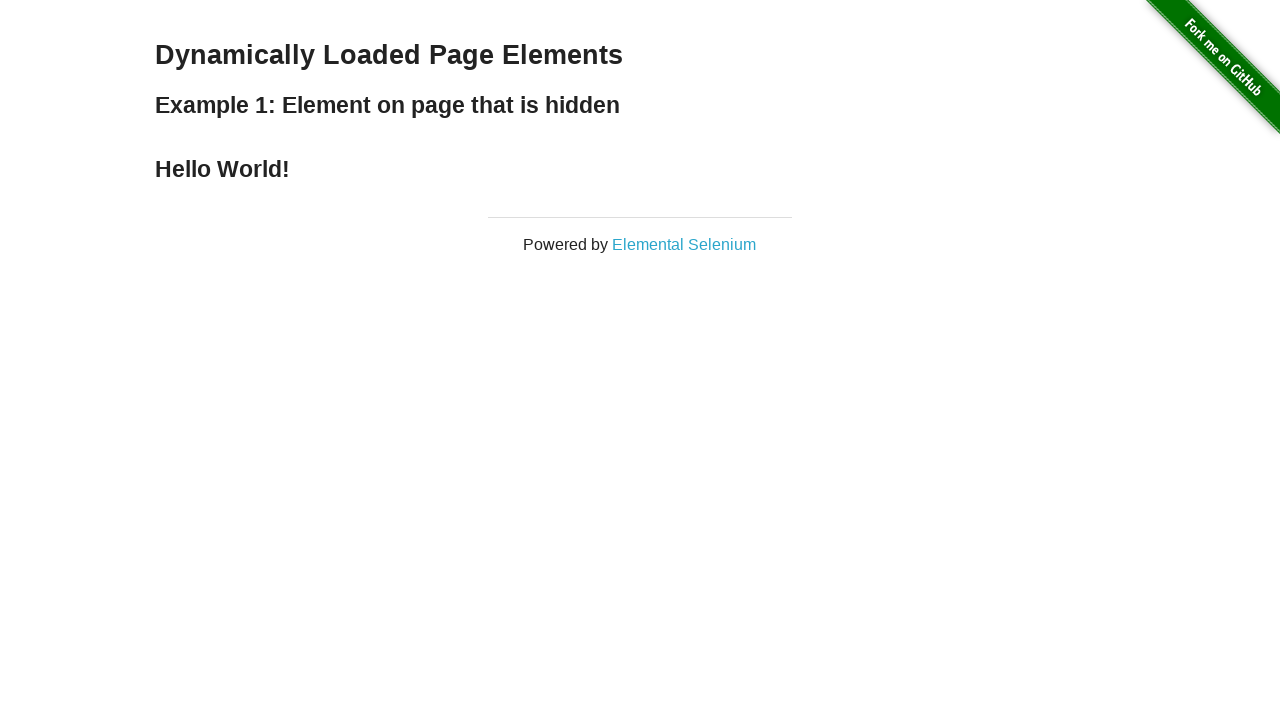